Tests selecting a gender radio button on a practice form by clicking on it programmatically.

Starting URL: https://demoqa.com/automation-practice-form

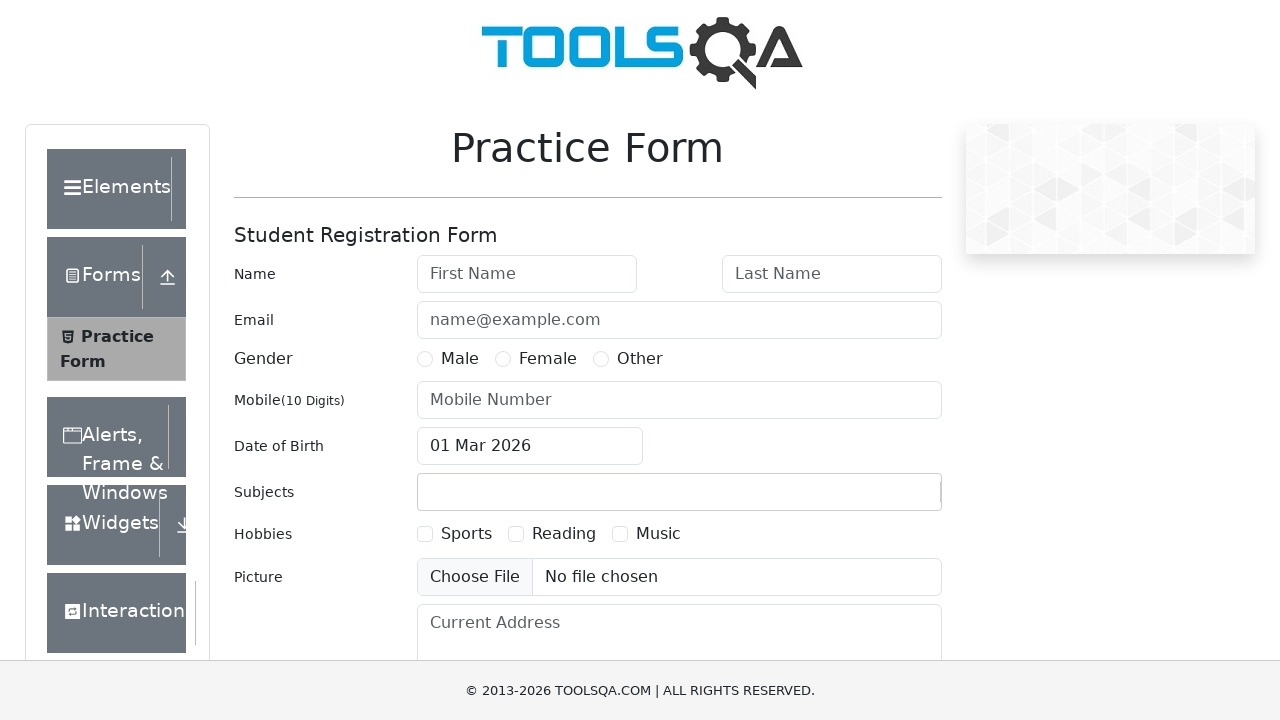

Clicked on Male gender radio button at (460, 359) on label[for='gender-radio-1']
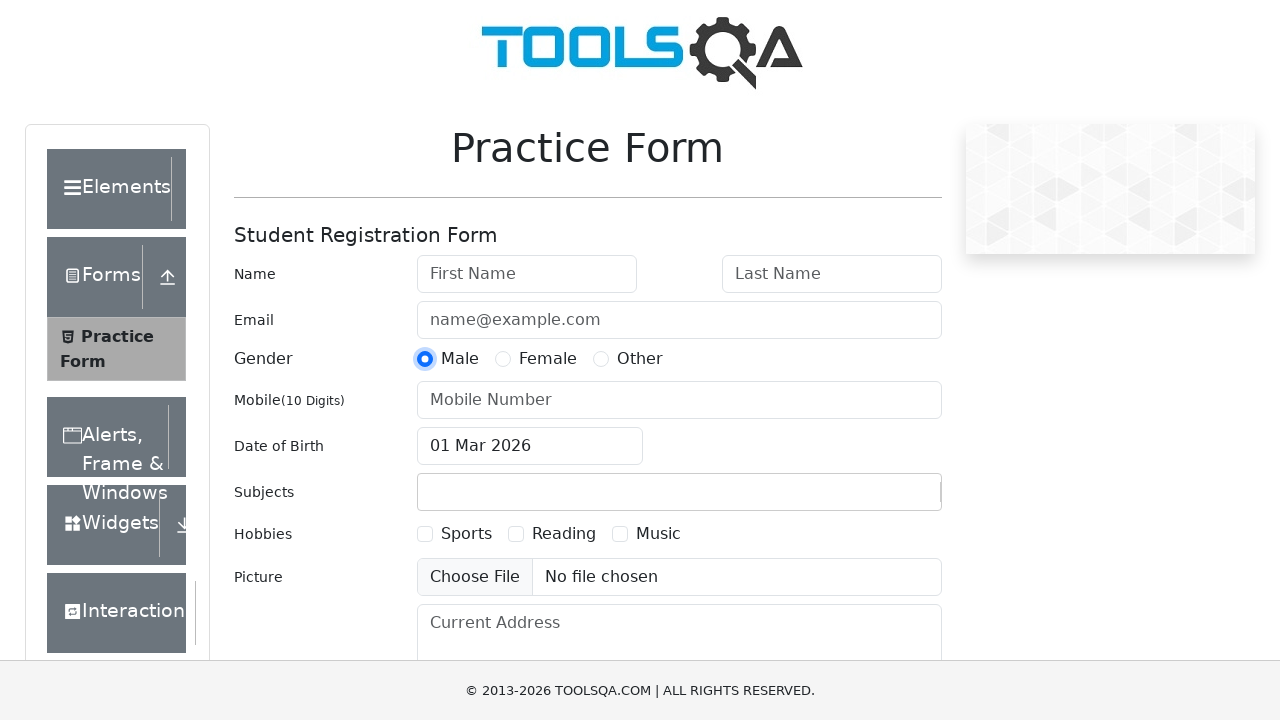

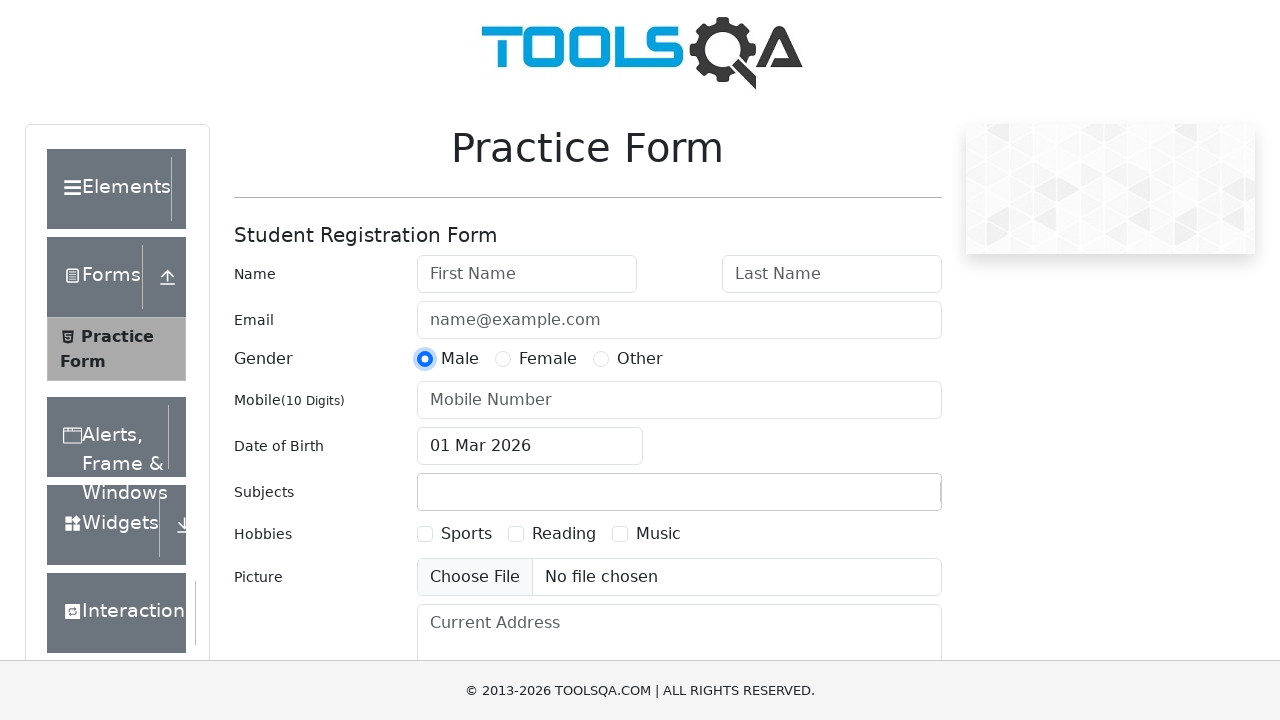